Navigates to a page, clicks a link with dynamically calculated text, then fills out a form with personal information (first name, last name, city, country) and submits it.

Starting URL: http://suninjuly.github.io/find_link_text

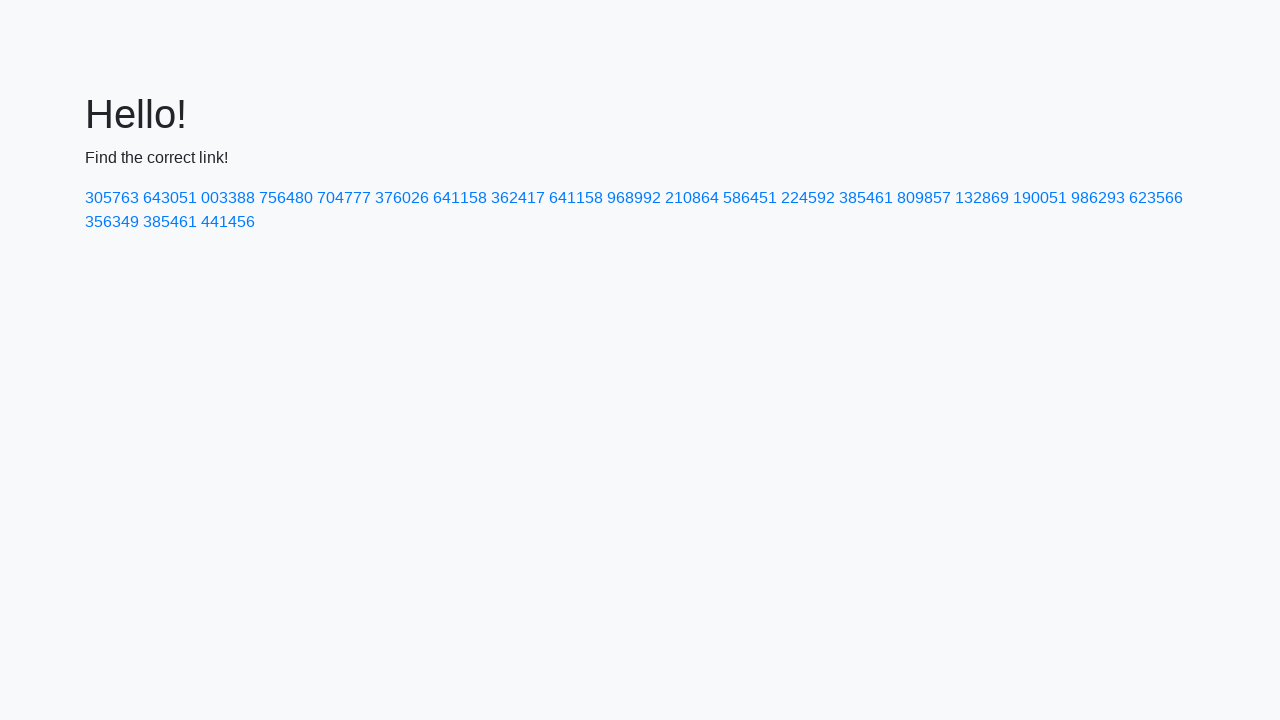

Clicked link with dynamically calculated text: 224592 at (808, 198) on text=224592
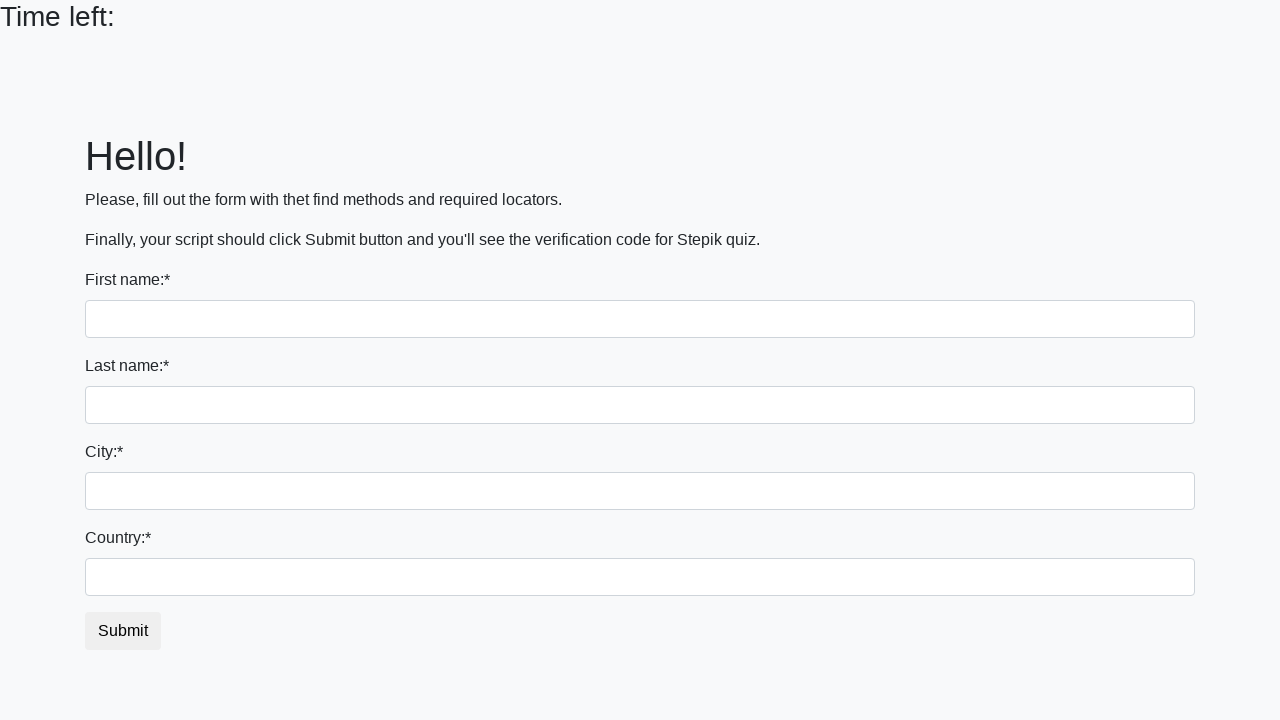

Filled first name field with 'Ivan' on input
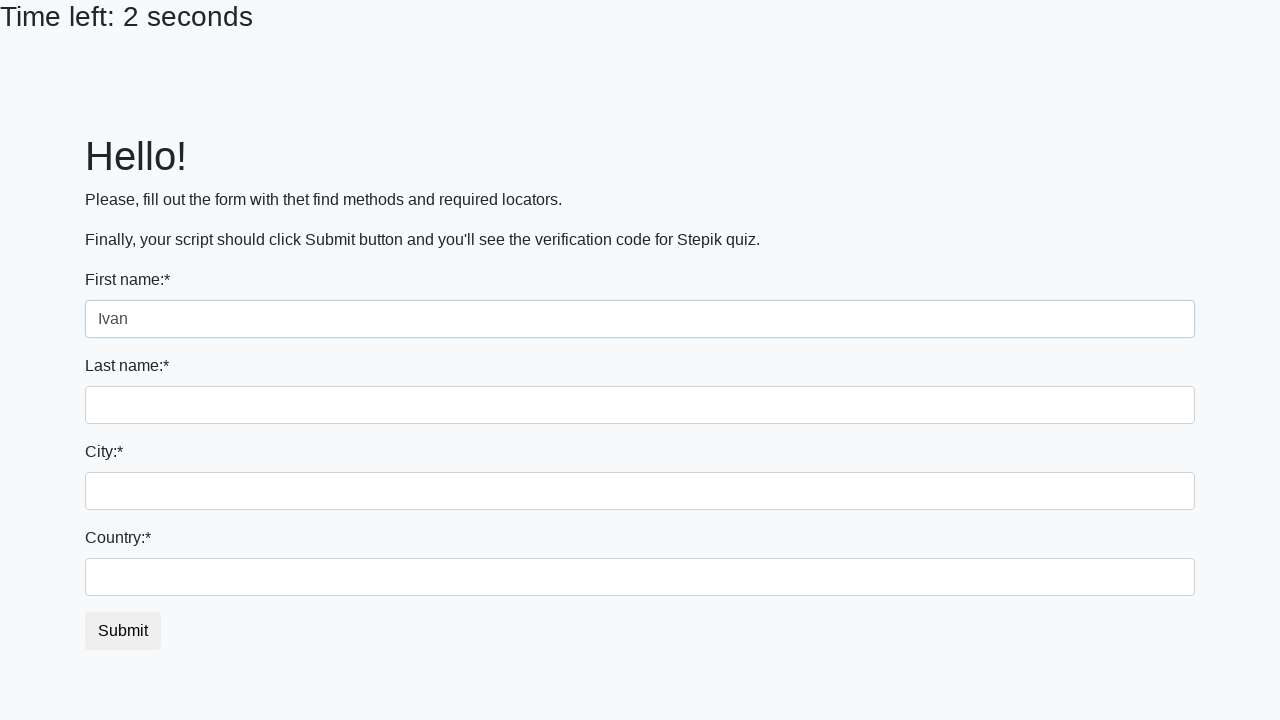

Filled last name field with 'Petrov' on input[name='last_name']
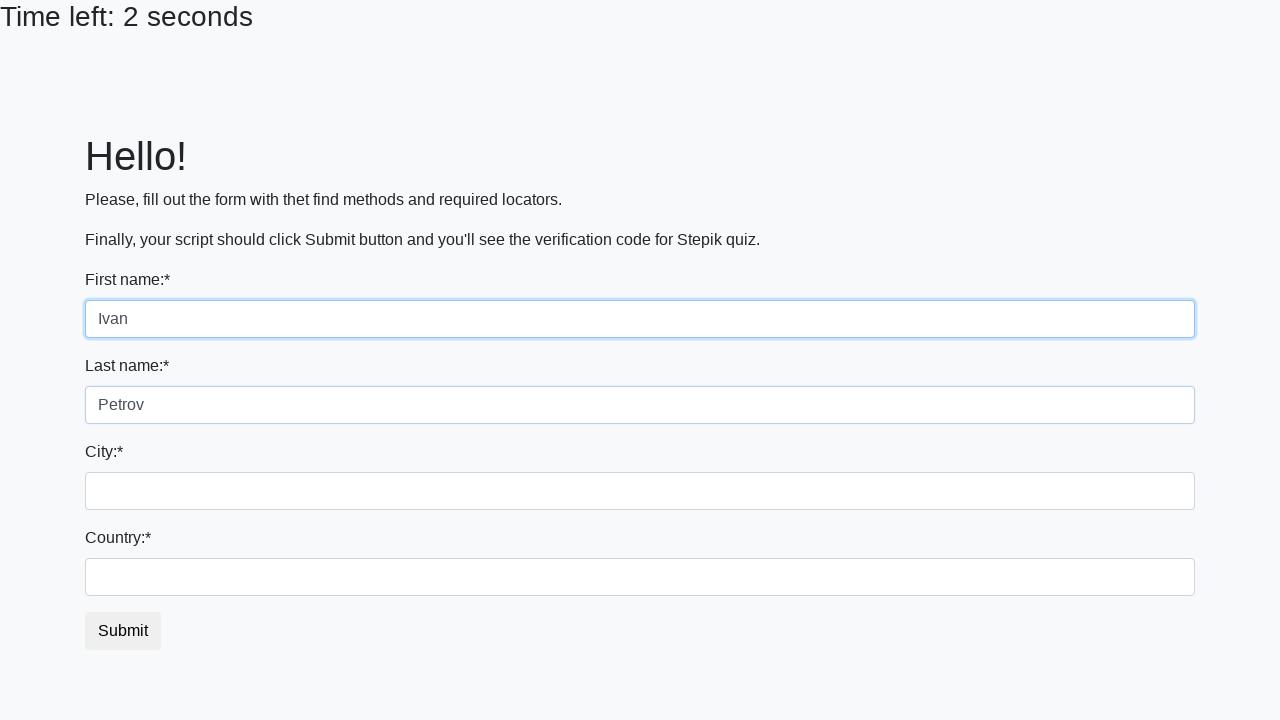

Filled city field with 'Smolensk' on .city
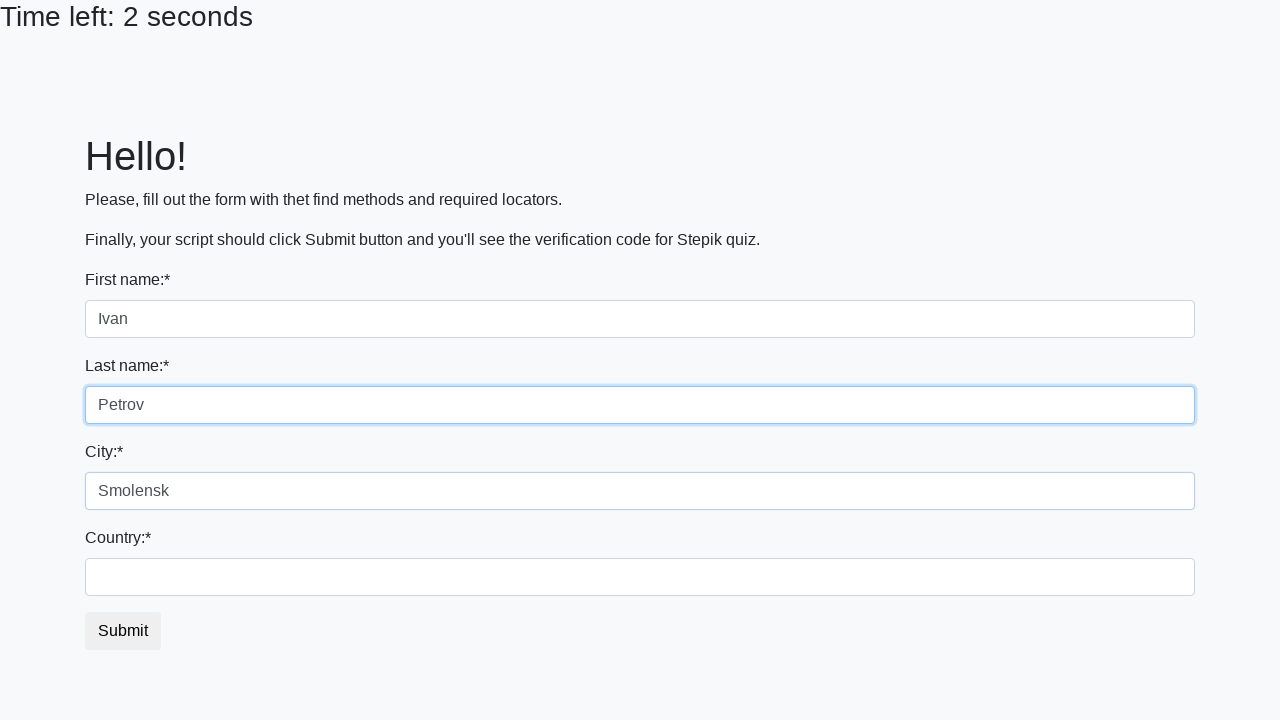

Filled country field with 'Russia' on #country
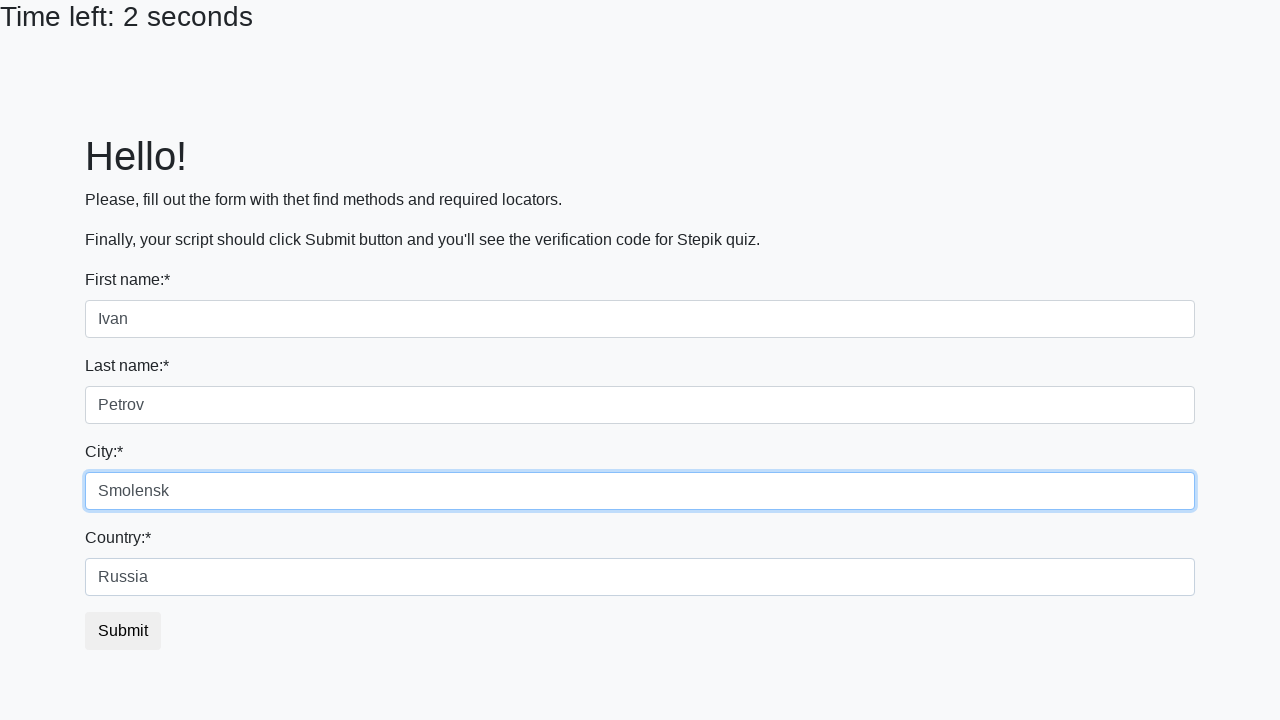

Clicked submit button to complete form submission at (123, 631) on button.btn
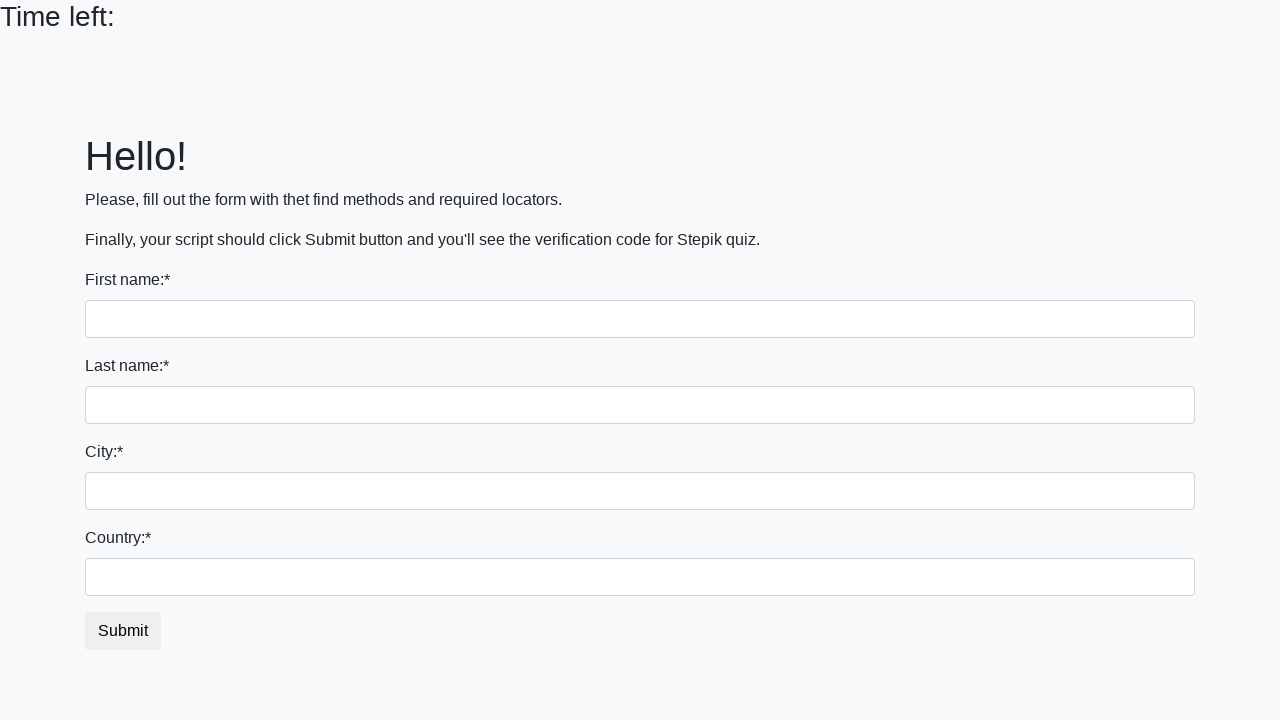

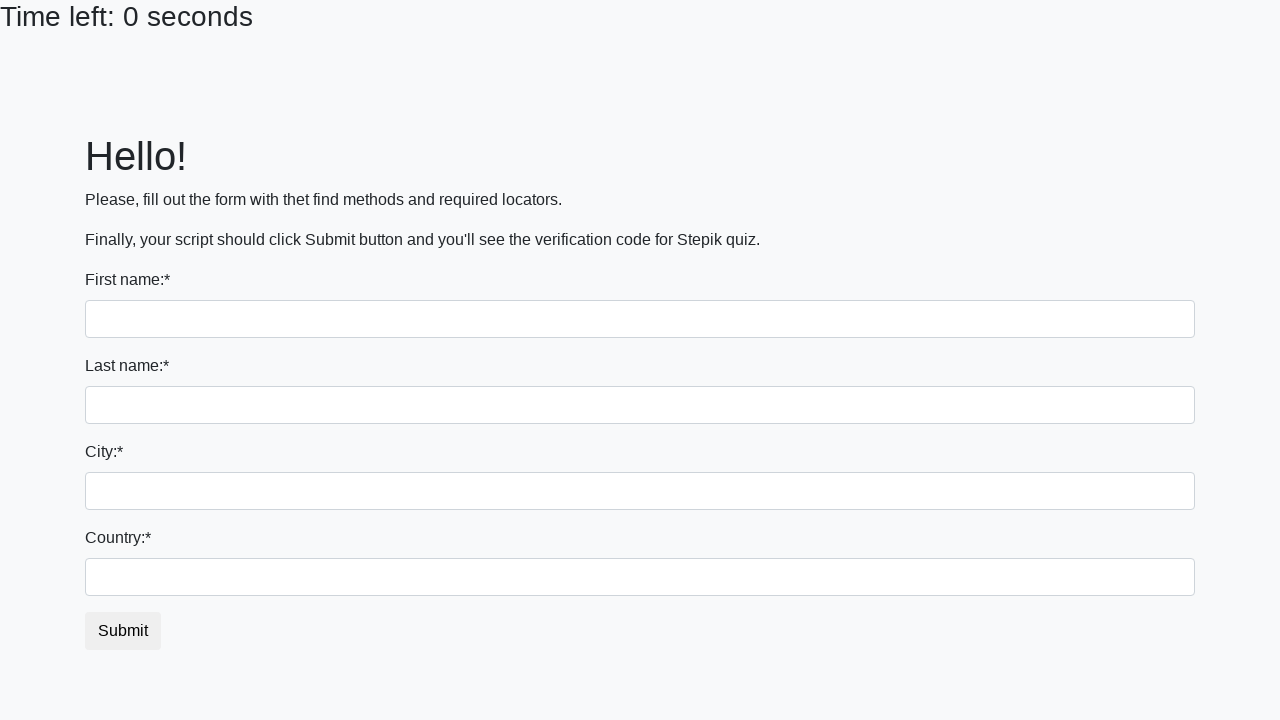